Navigates to an inputs page and clicks the Home link using class name locator to verify navigation works correctly

Starting URL: https://practice.cydeo.com/inputs

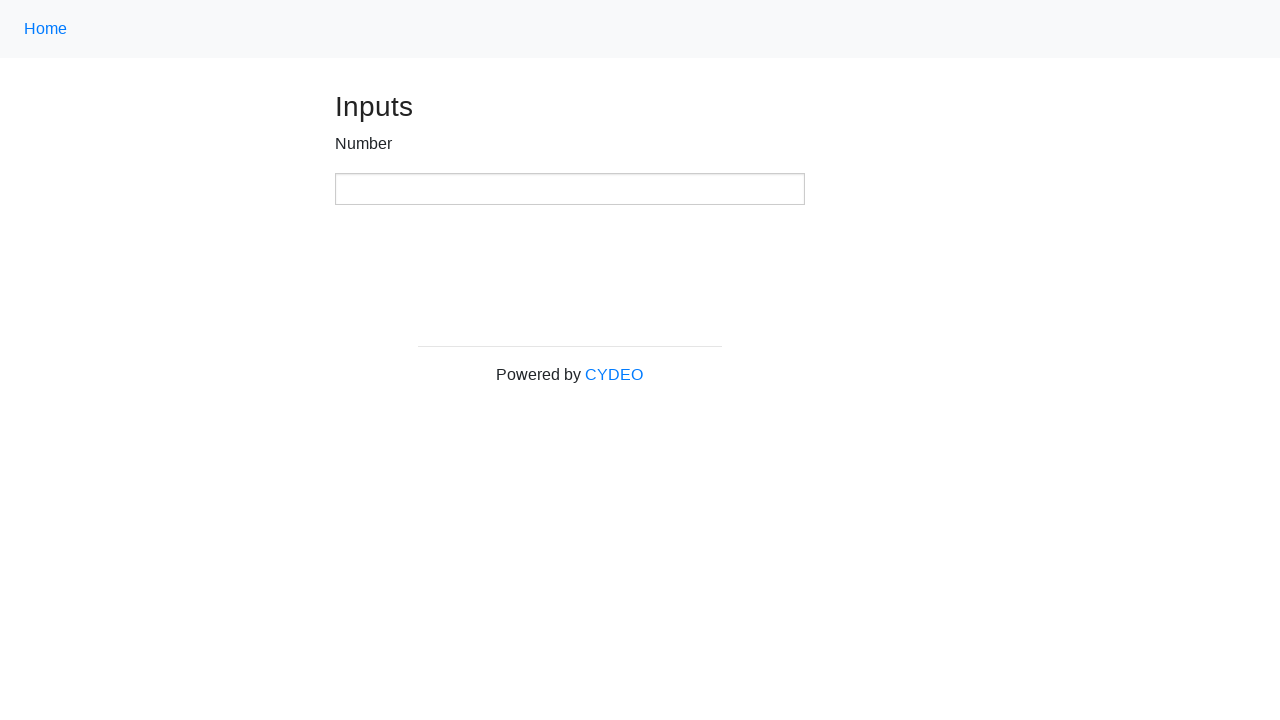

Pressed Enter on Home link using class selector '.nav-link' on .nav-link
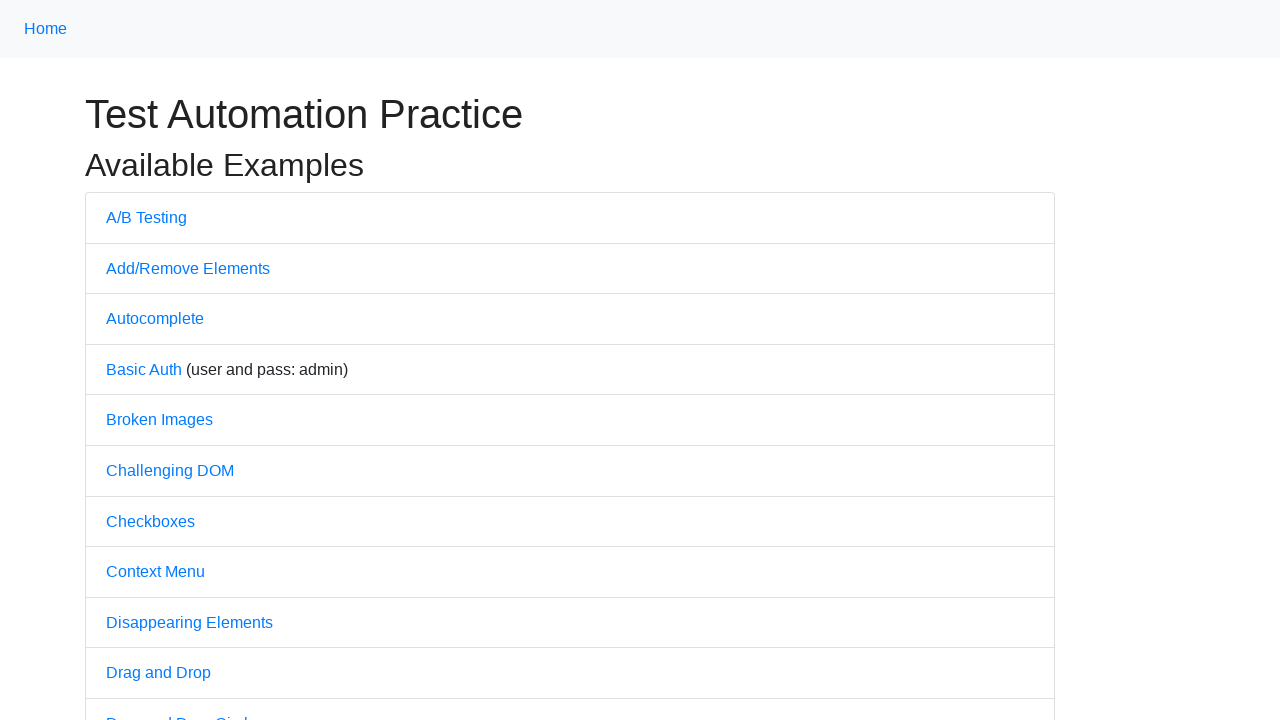

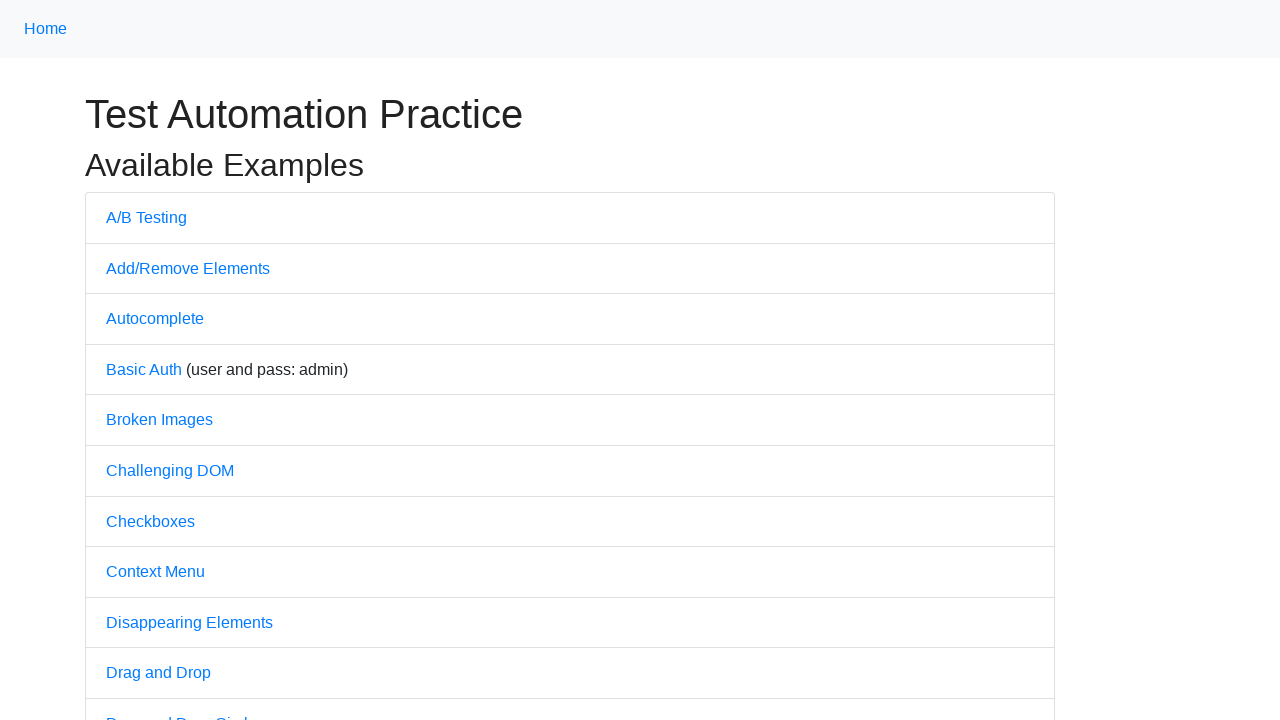